Tests that new todo items are appended to the bottom of the list by creating 3 items and verifying the count displays correctly.

Starting URL: https://demo.playwright.dev/todomvc

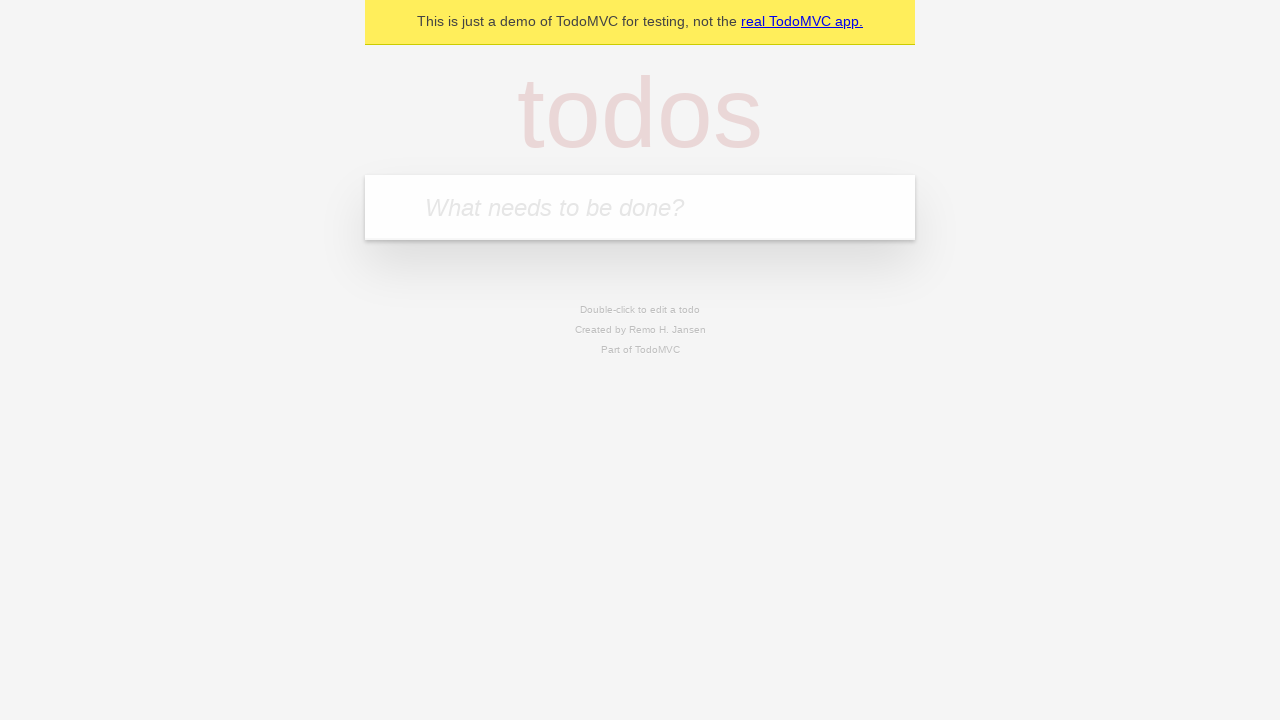

Filled todo input with 'buy some cheese' on internal:attr=[placeholder="What needs to be done?"i]
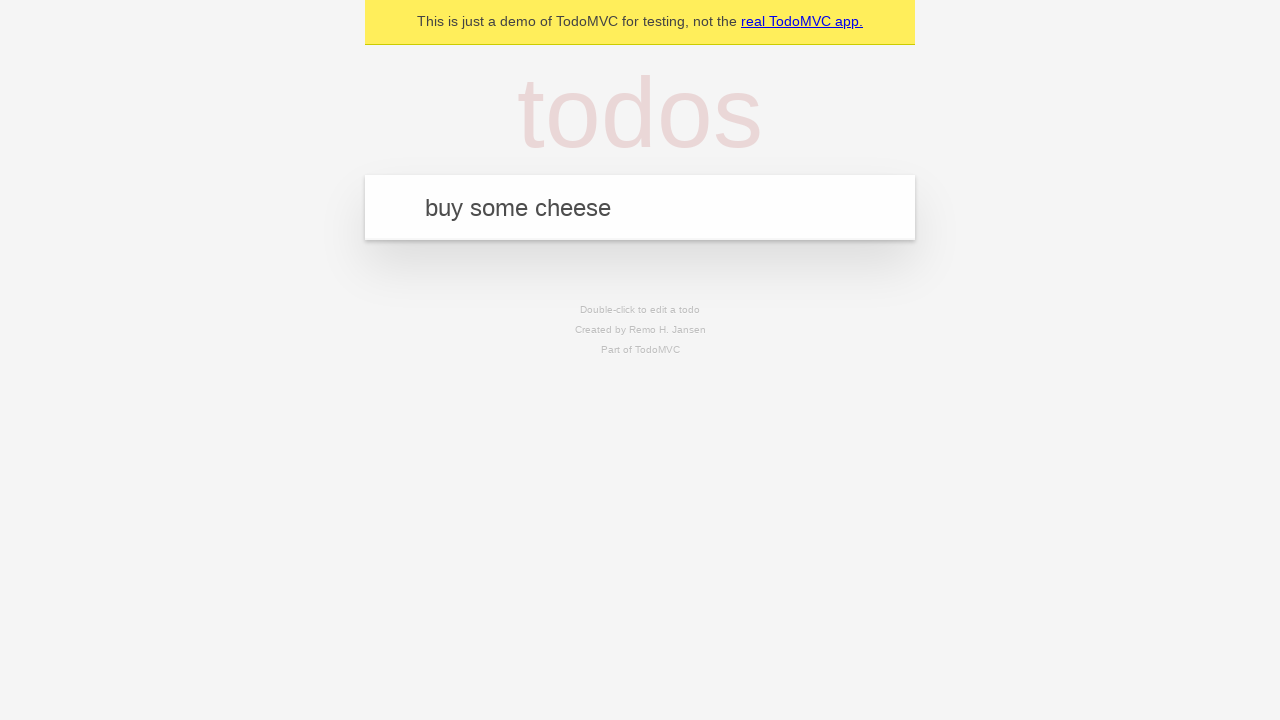

Pressed Enter to add first todo item on internal:attr=[placeholder="What needs to be done?"i]
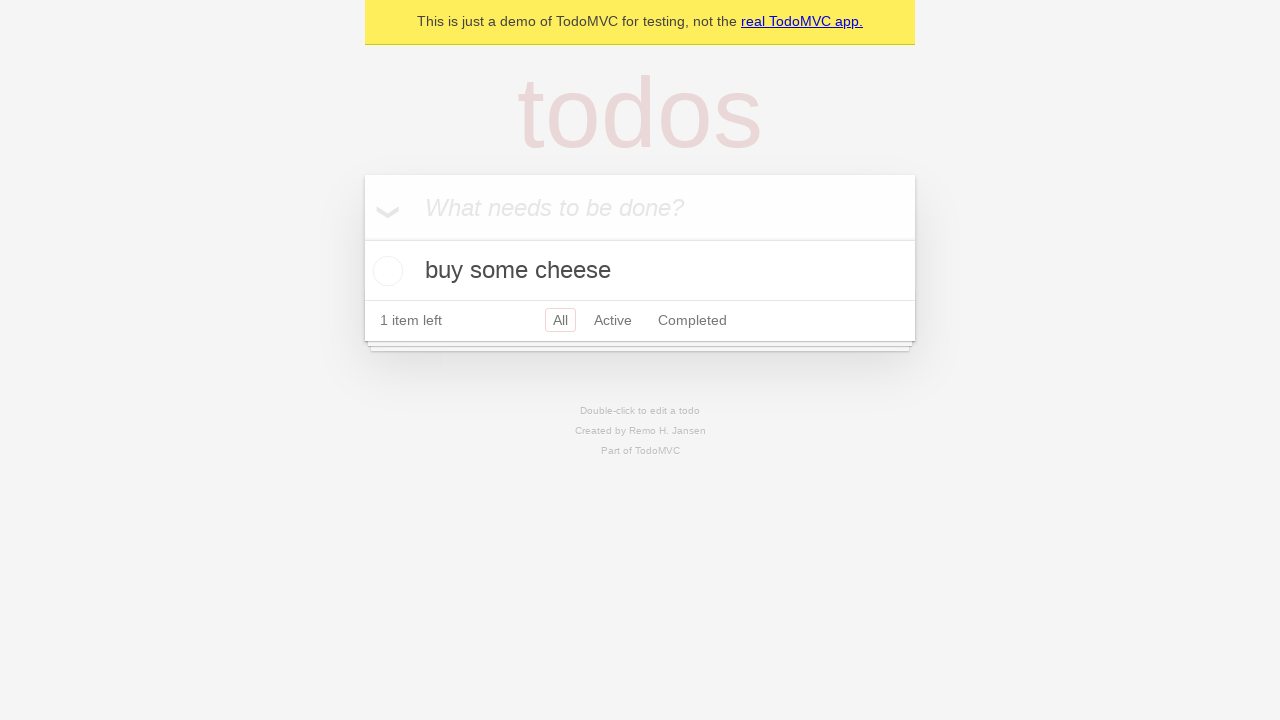

Filled todo input with 'feed the cat' on internal:attr=[placeholder="What needs to be done?"i]
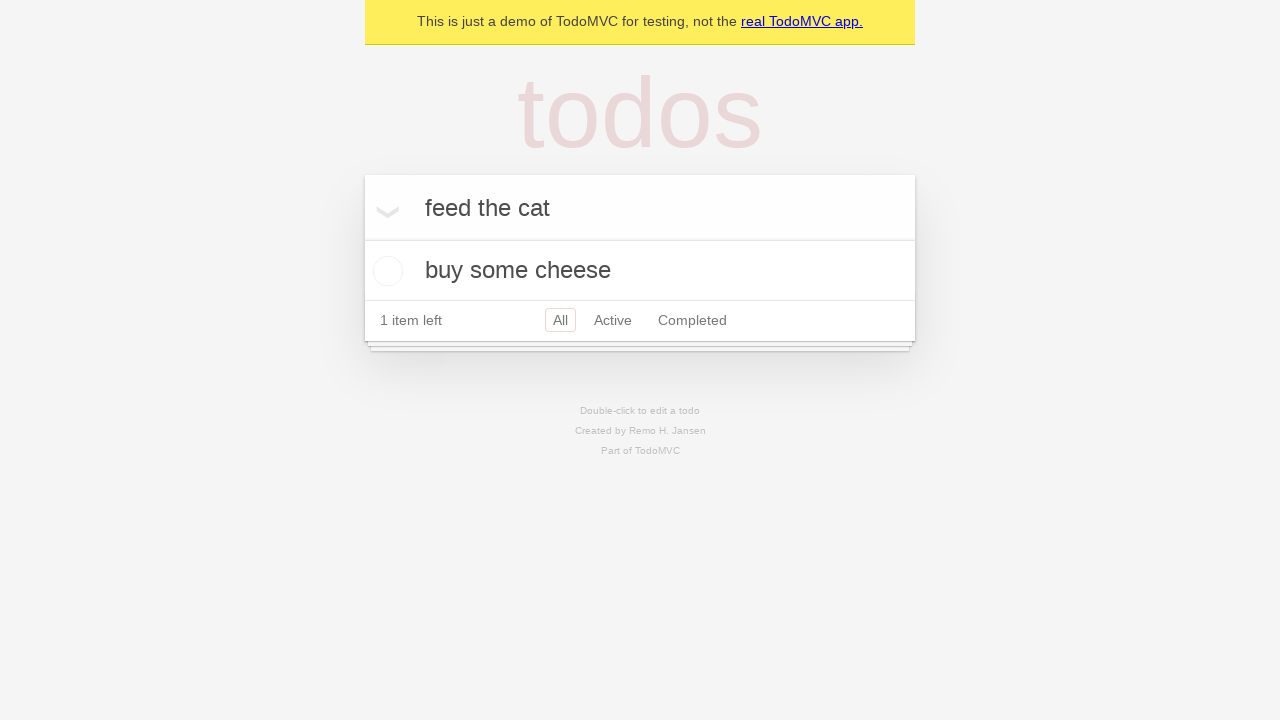

Pressed Enter to add second todo item on internal:attr=[placeholder="What needs to be done?"i]
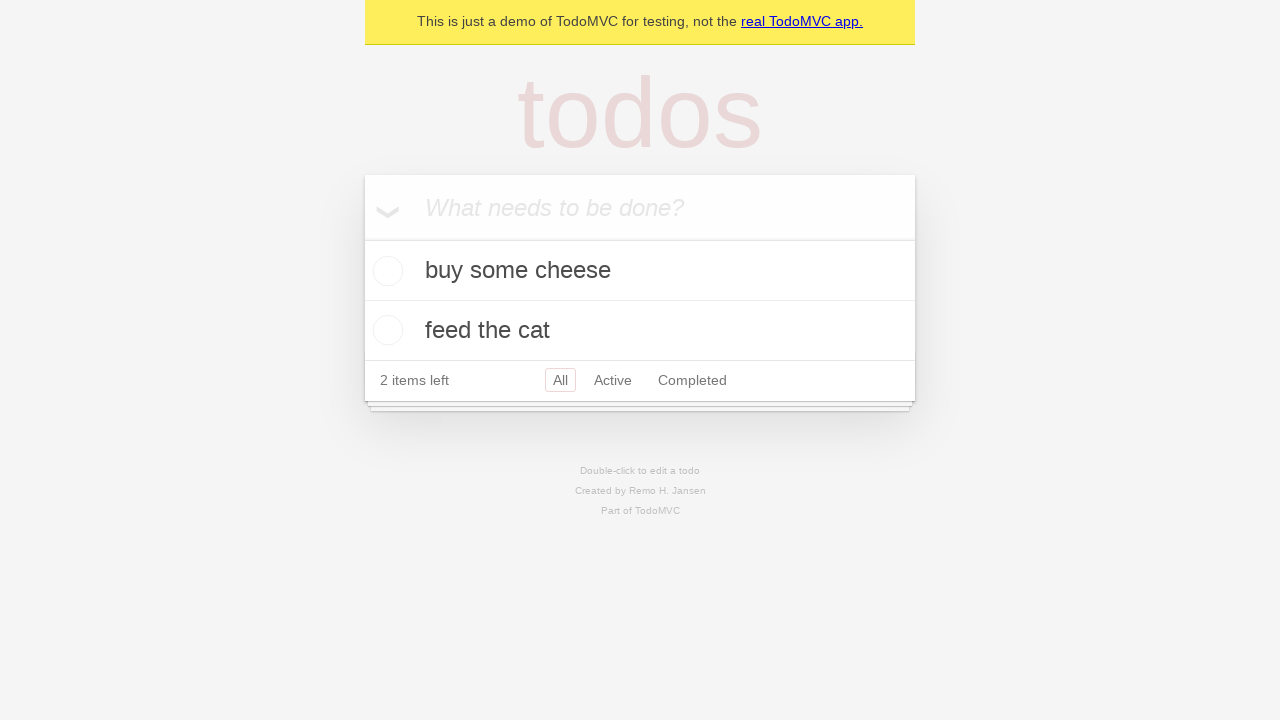

Filled todo input with 'book a doctors appointment' on internal:attr=[placeholder="What needs to be done?"i]
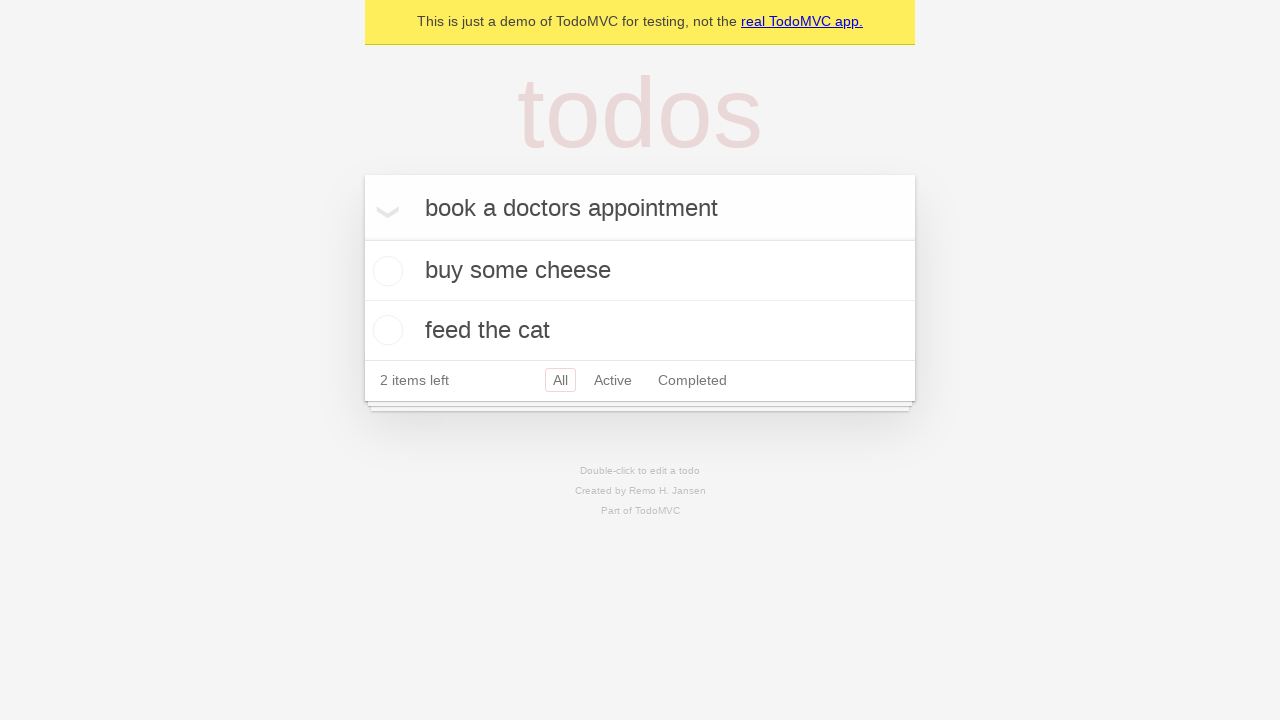

Pressed Enter to add third todo item on internal:attr=[placeholder="What needs to be done?"i]
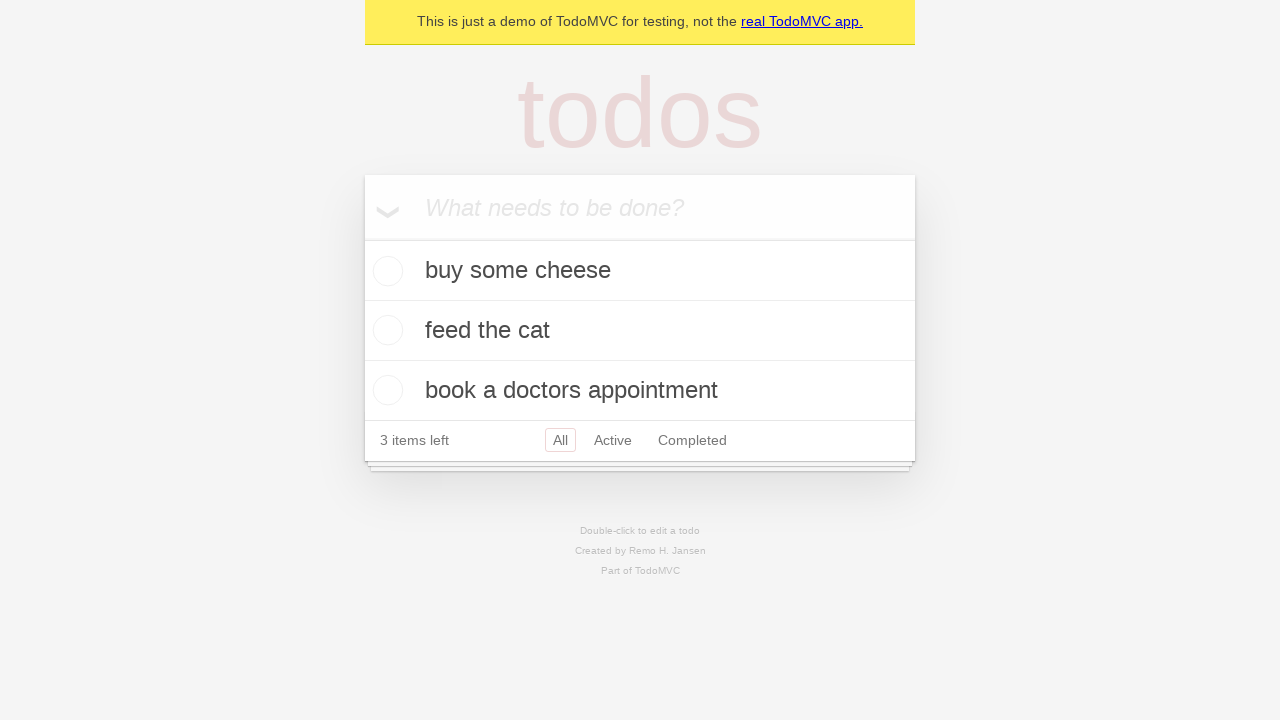

Verified that todo list displays '3 items left'
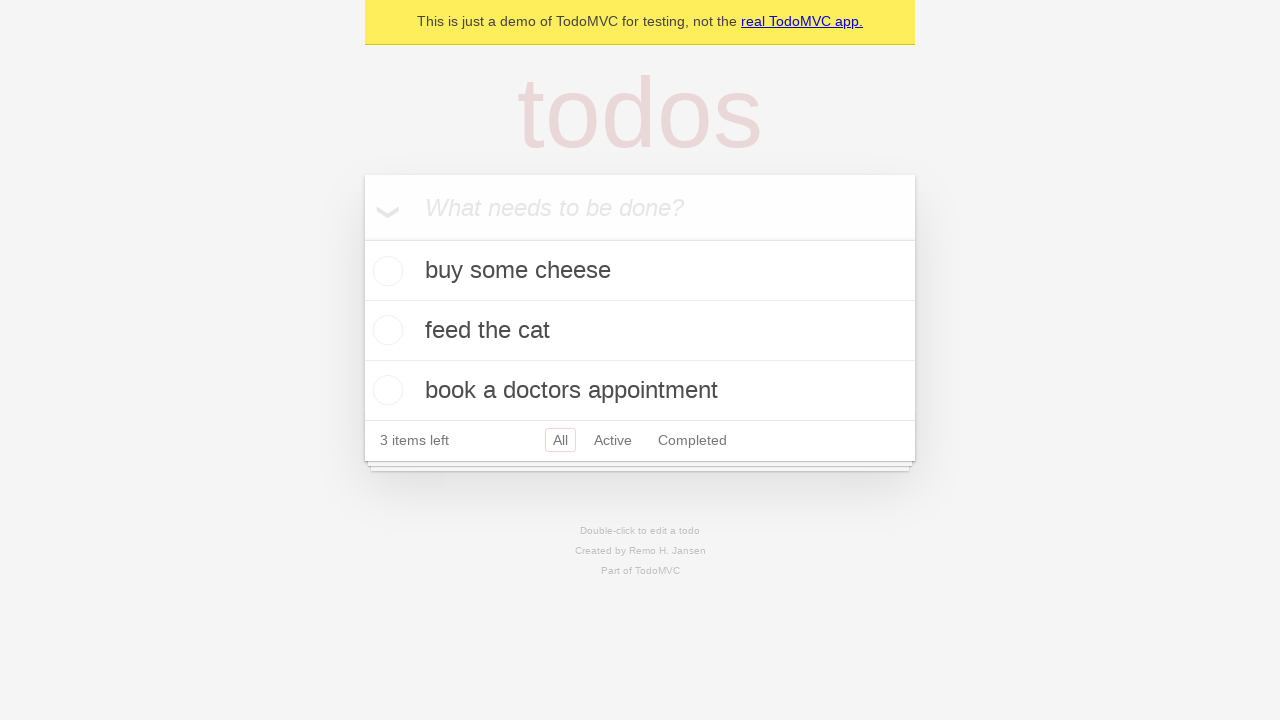

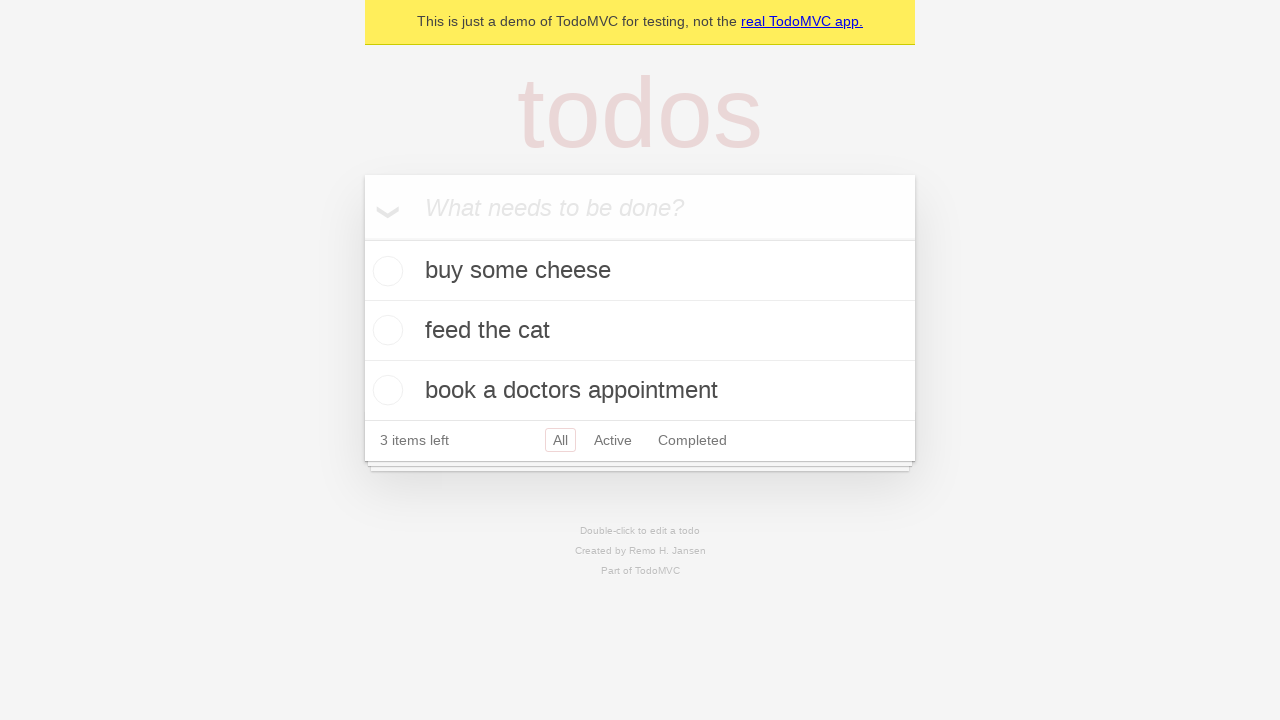